Navigates to languages starting with M and verifies the column values for the Mathematica language row.

Starting URL: http://www.99-bottles-of-beer.net/

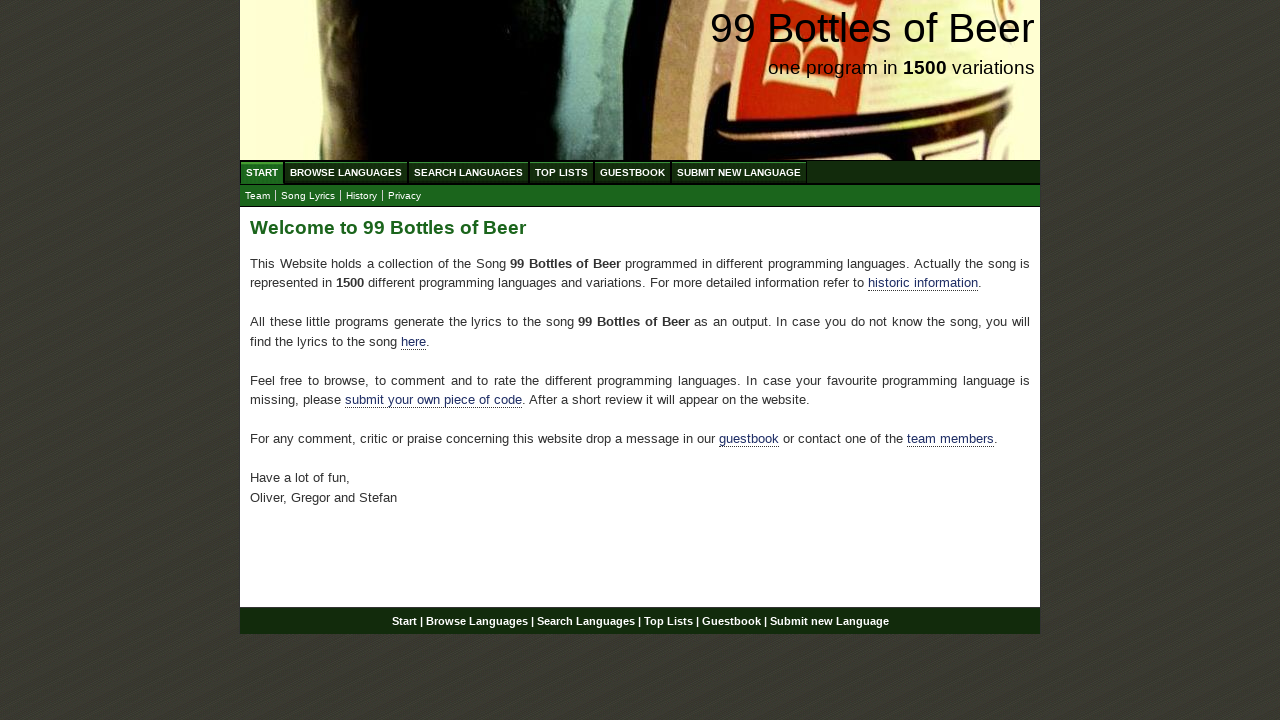

Clicked Browse Languages link at (346, 172) on xpath=//li/a[@href='/abc.html']
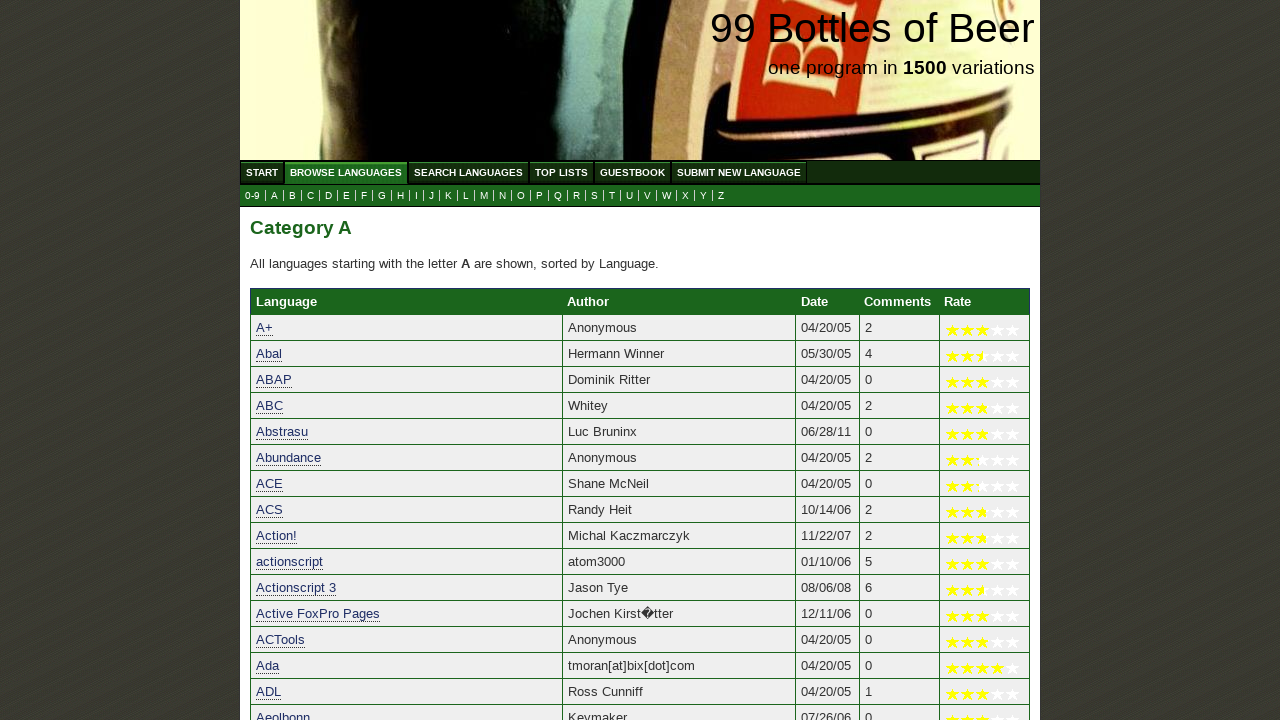

Clicked letter M to filter languages at (484, 196) on xpath=//a[@href='m.html']
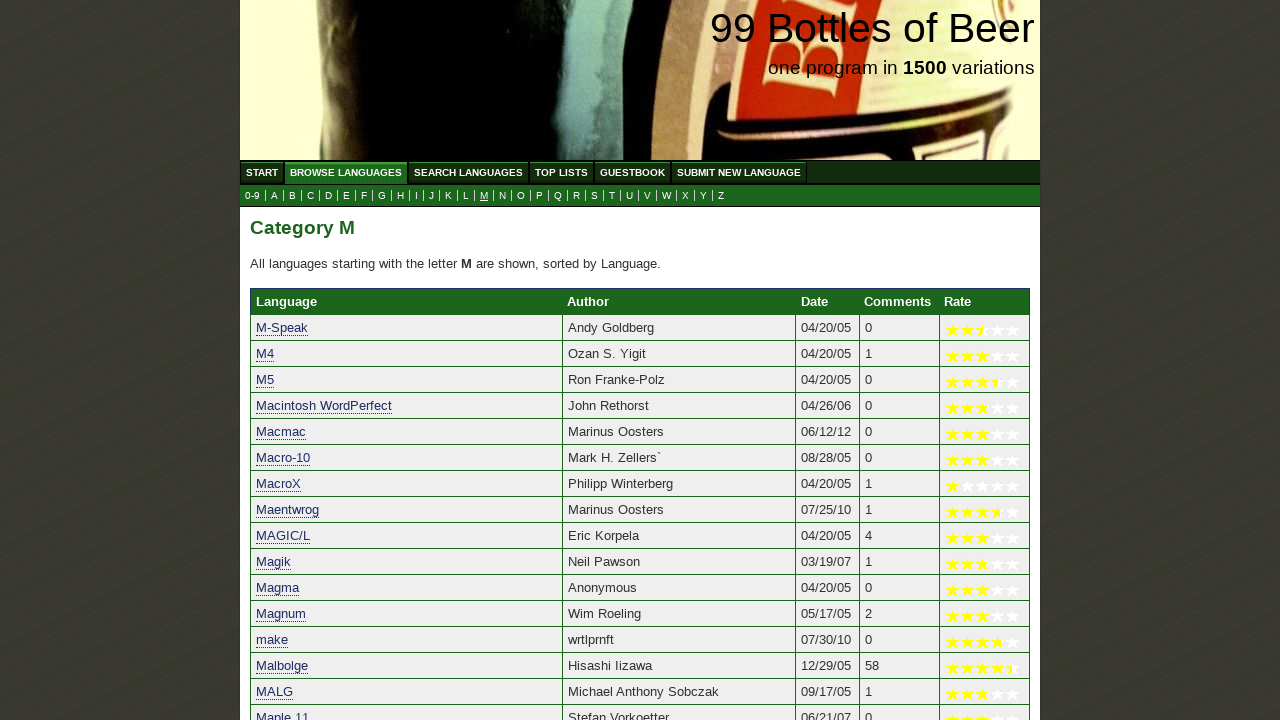

Mathematica language row loaded
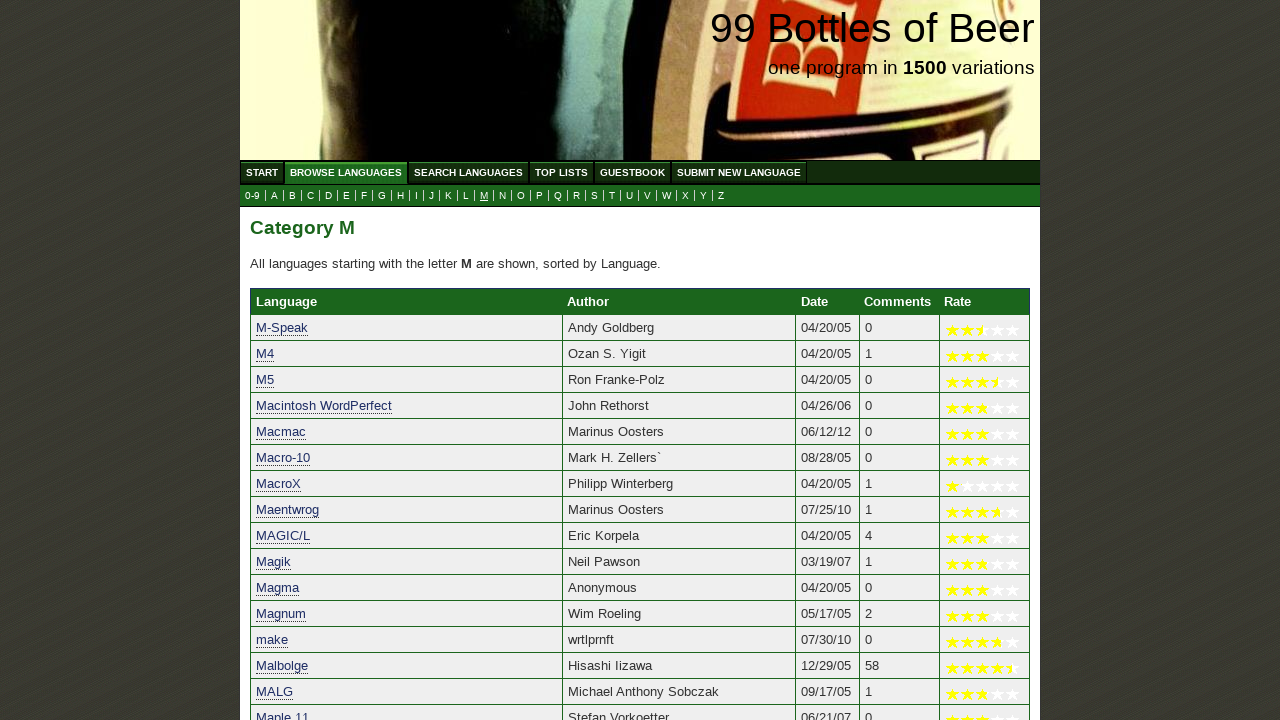

Retrieved column 1 value: 'Mathematica'
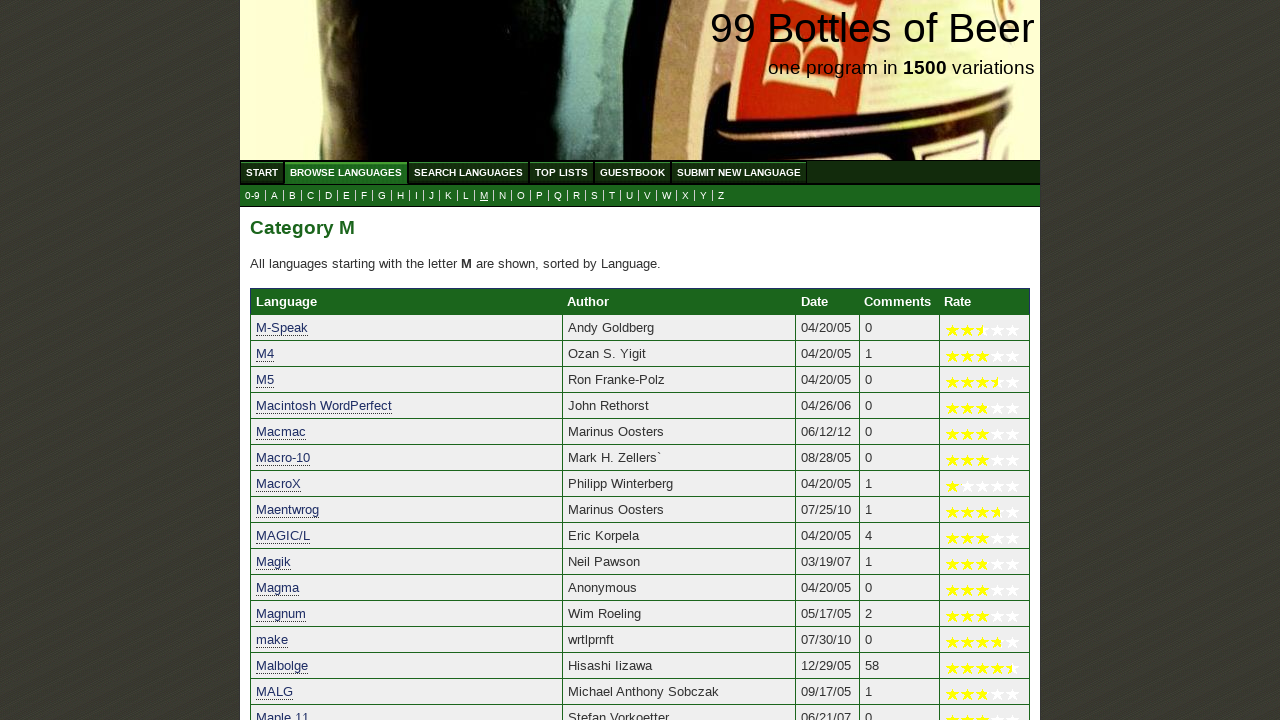

Verified column 1 matches expected value 'Mathematica'
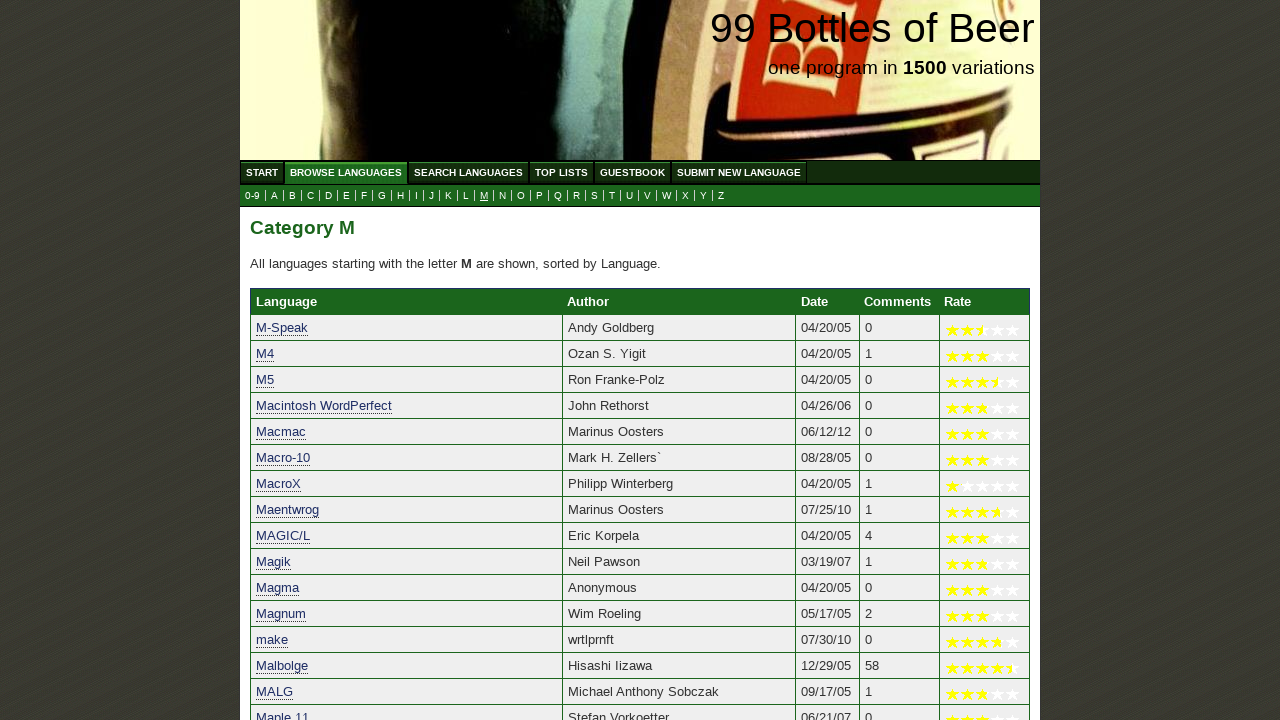

Retrieved column 2 value: 'Brenton Bostick'
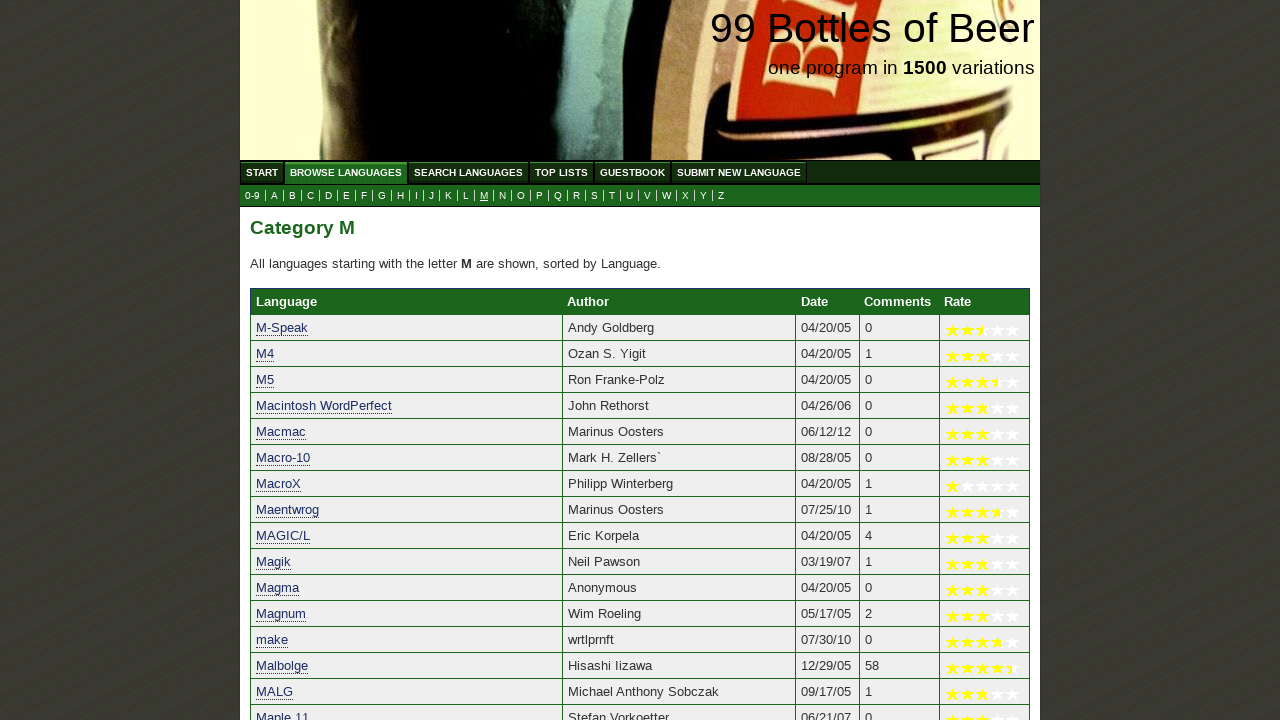

Verified column 2 matches expected value 'Brenton Bostick'
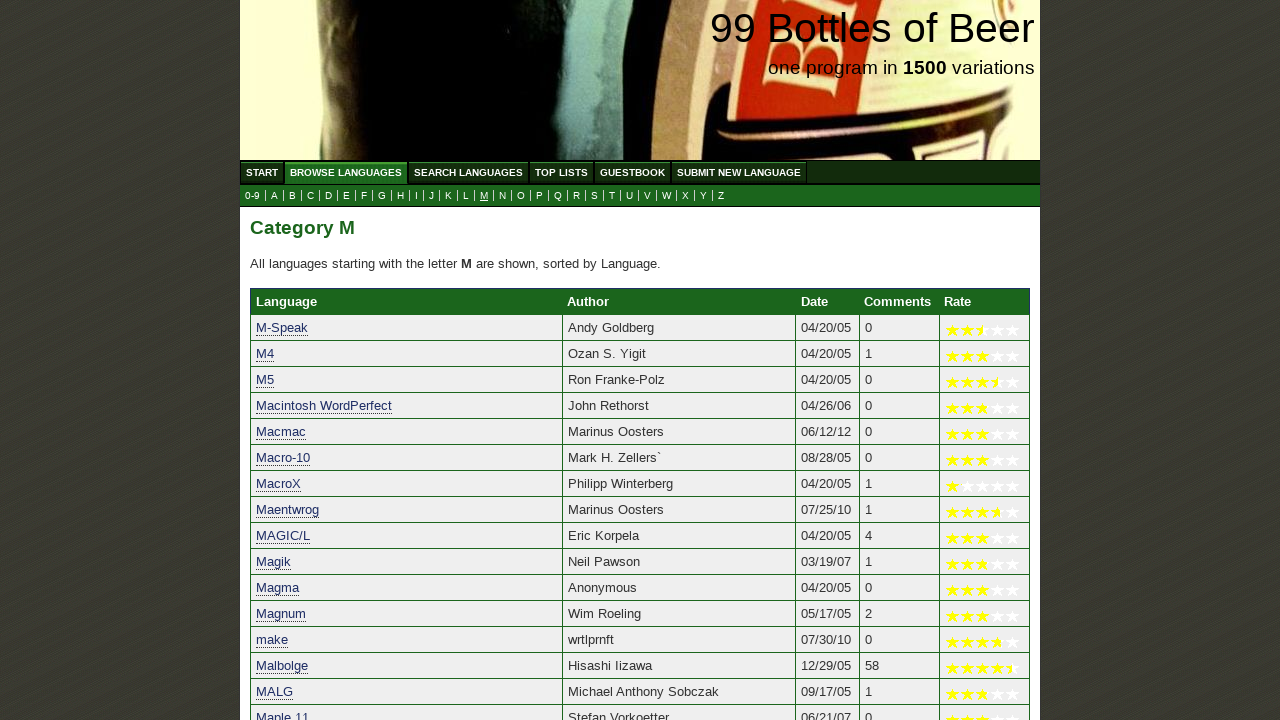

Retrieved column 3 value: '03/16/06'
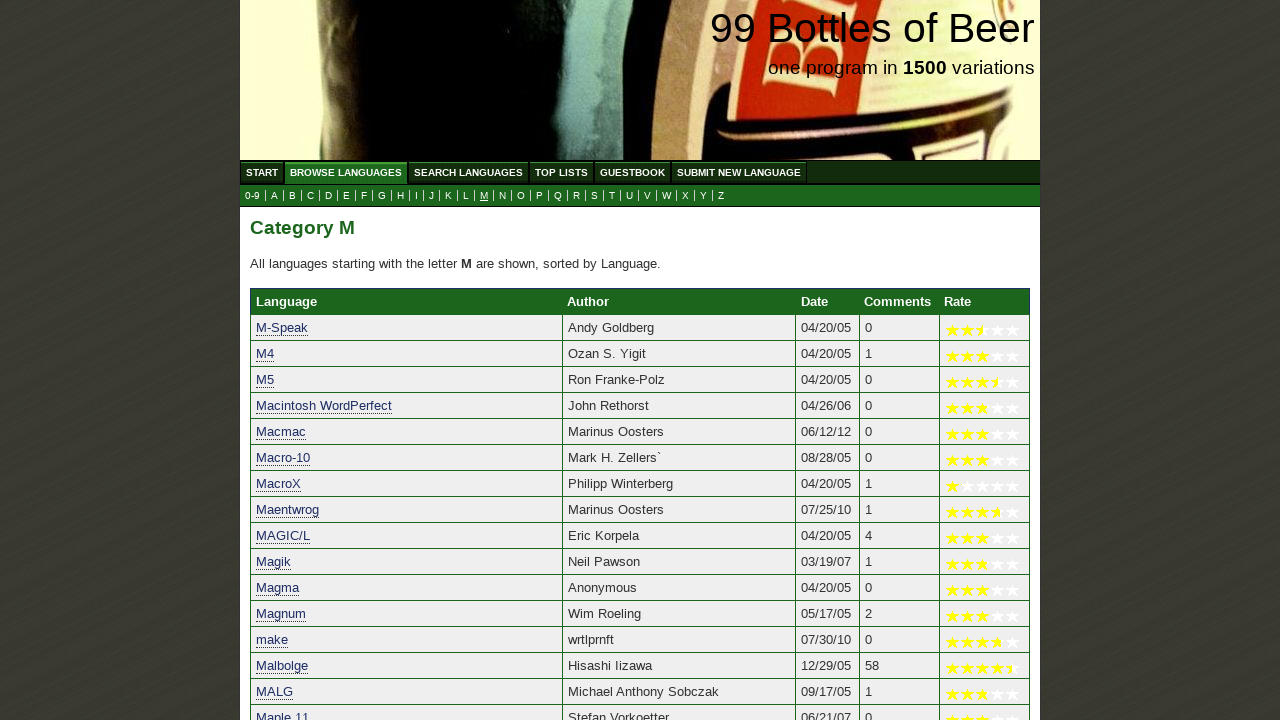

Verified column 3 matches expected value '03/16/06'
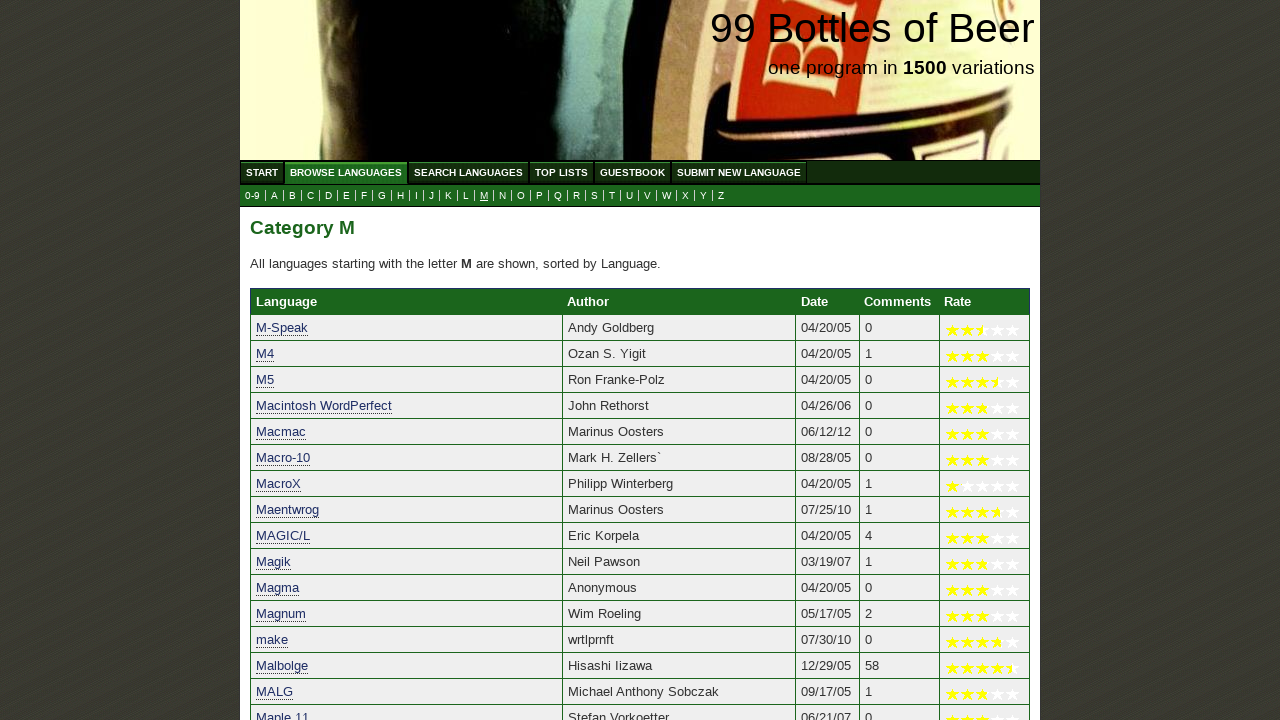

Retrieved column 4 value: '1'
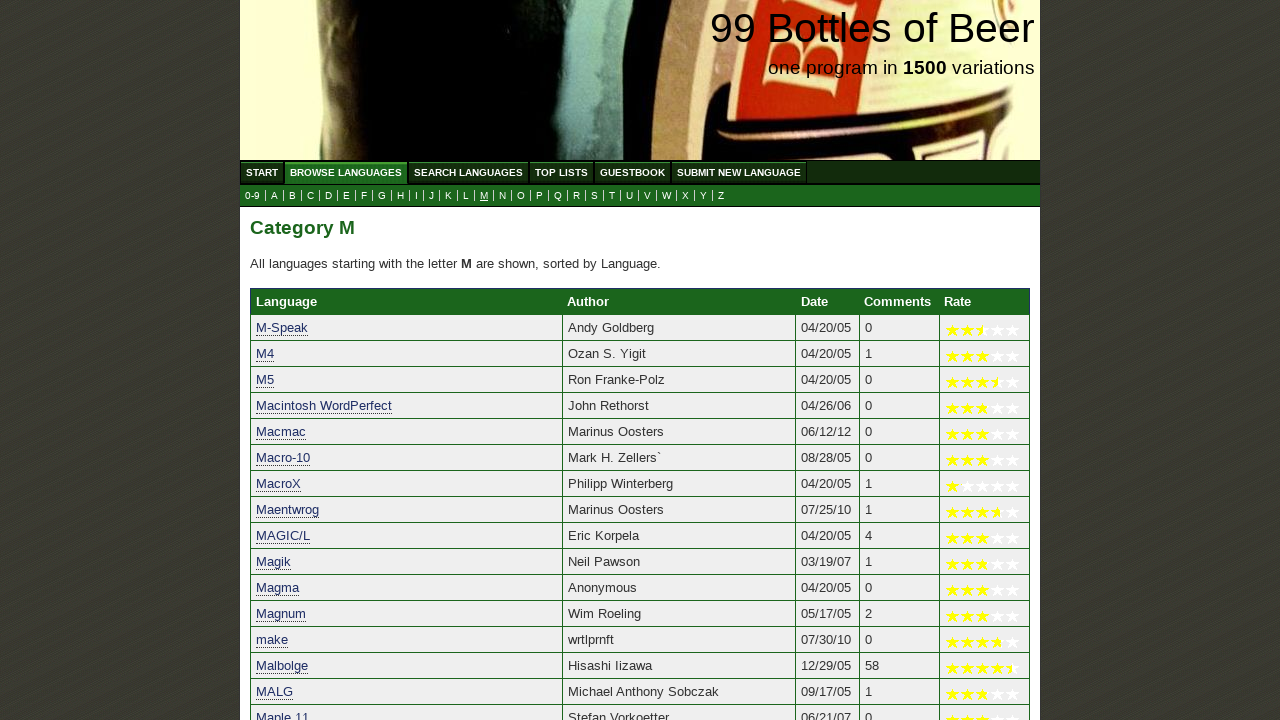

Verified column 4 matches expected value '1'
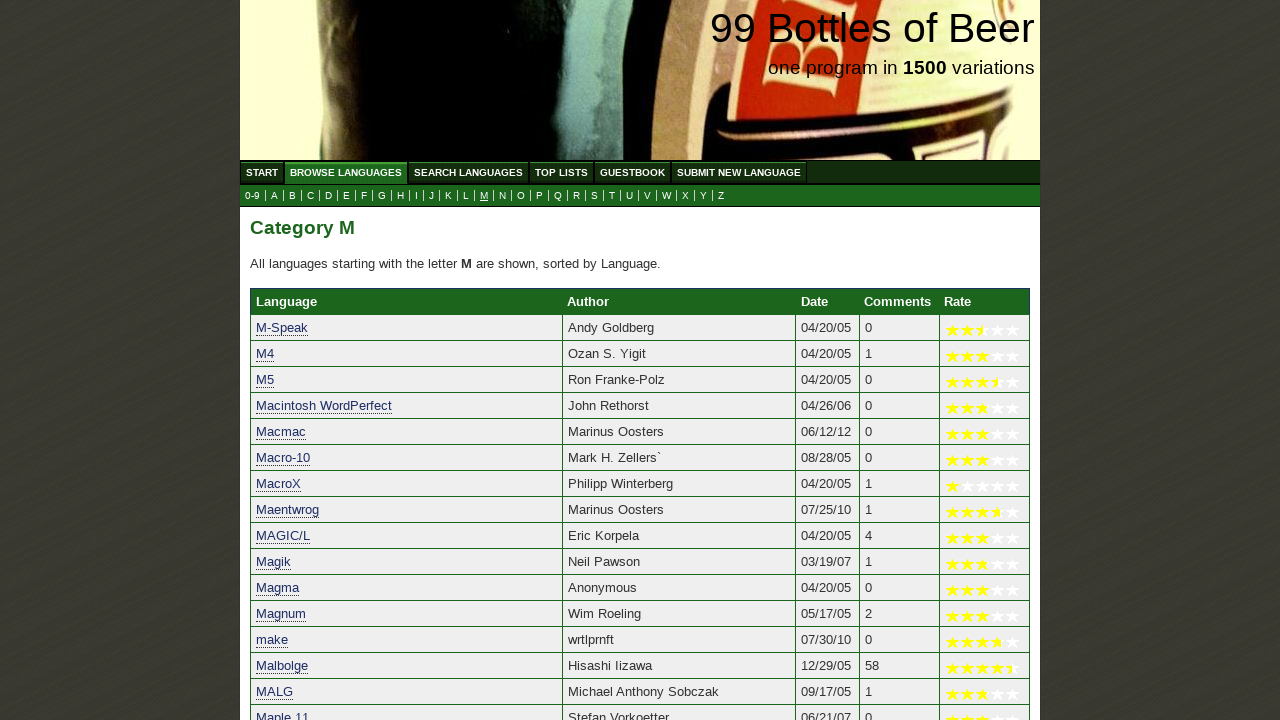

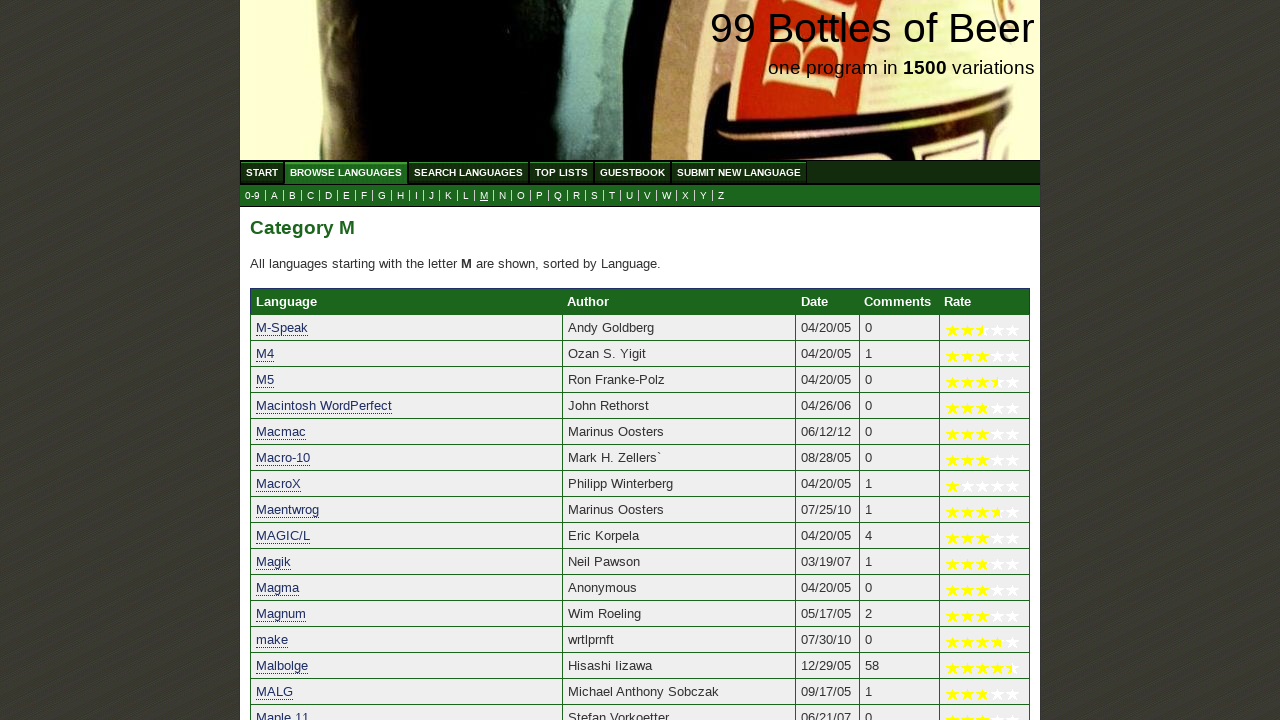